Tests that the complete all checkbox updates its state when individual items are completed or cleared

Starting URL: https://demo.playwright.dev/todomvc

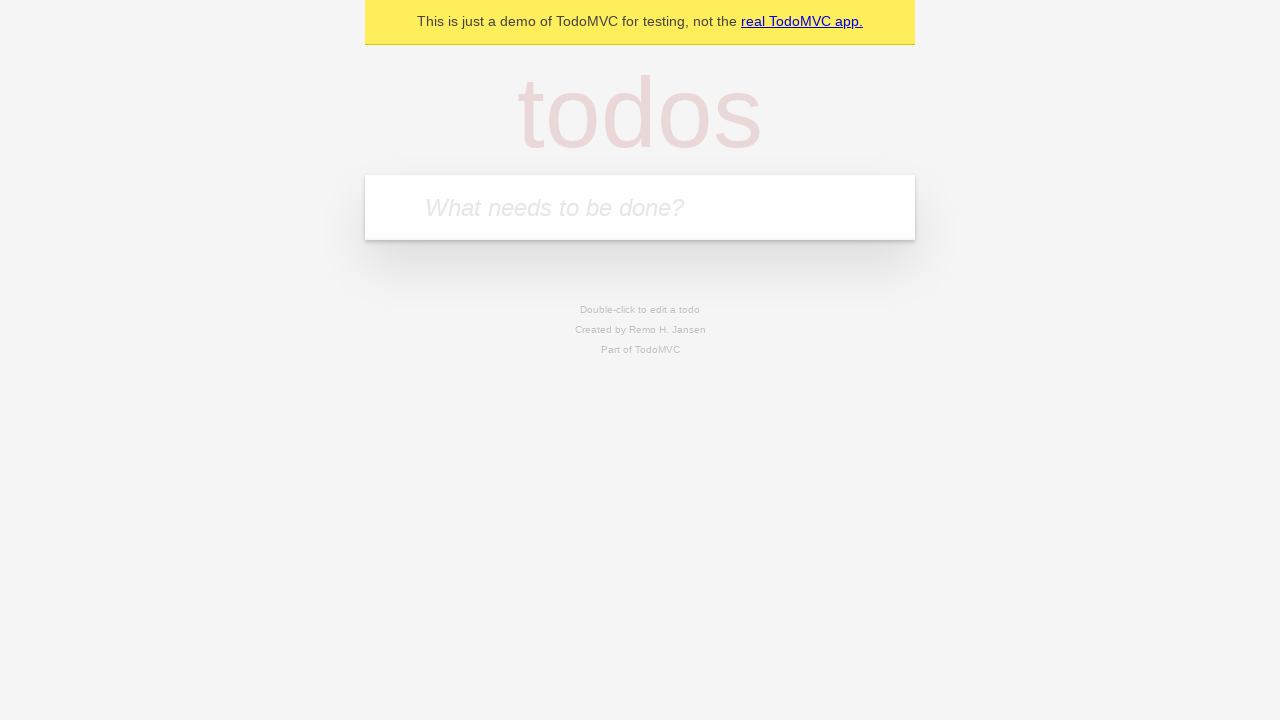

Filled new todo field with 'buy some cheese' on internal:attr=[placeholder="What needs to be done?"i]
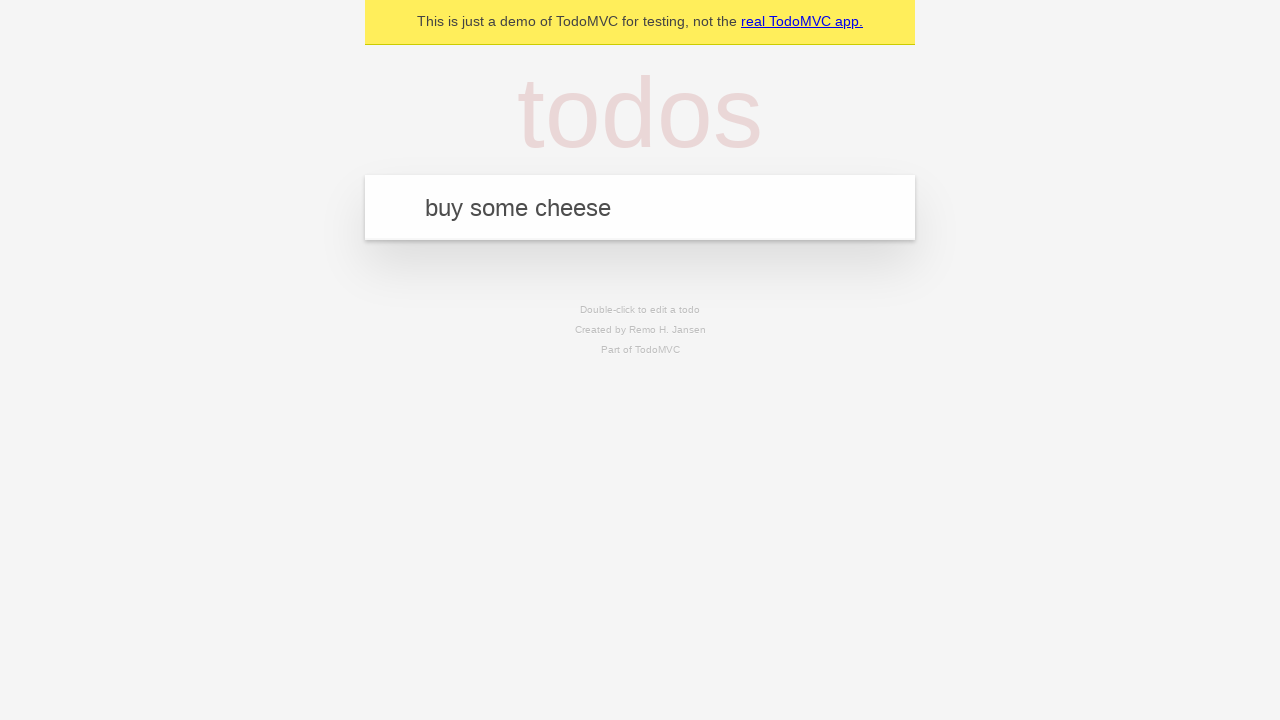

Pressed Enter to add todo 'buy some cheese' on internal:attr=[placeholder="What needs to be done?"i]
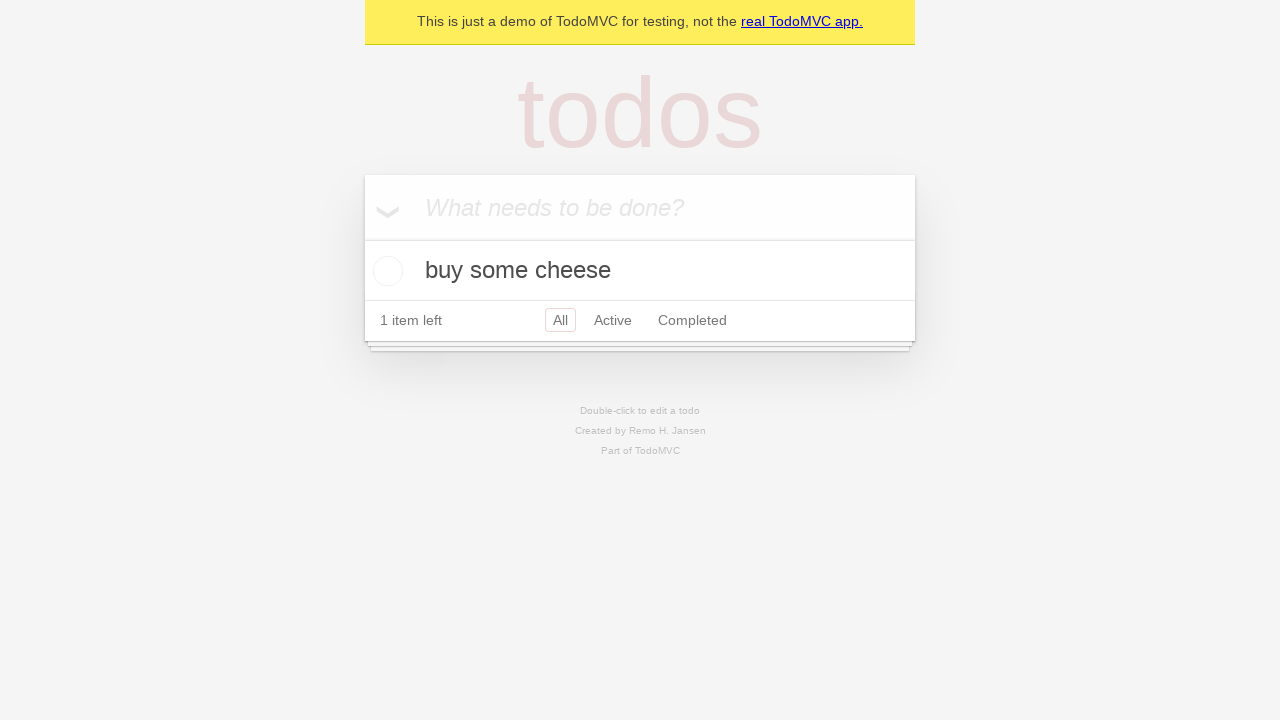

Filled new todo field with 'feed the cat' on internal:attr=[placeholder="What needs to be done?"i]
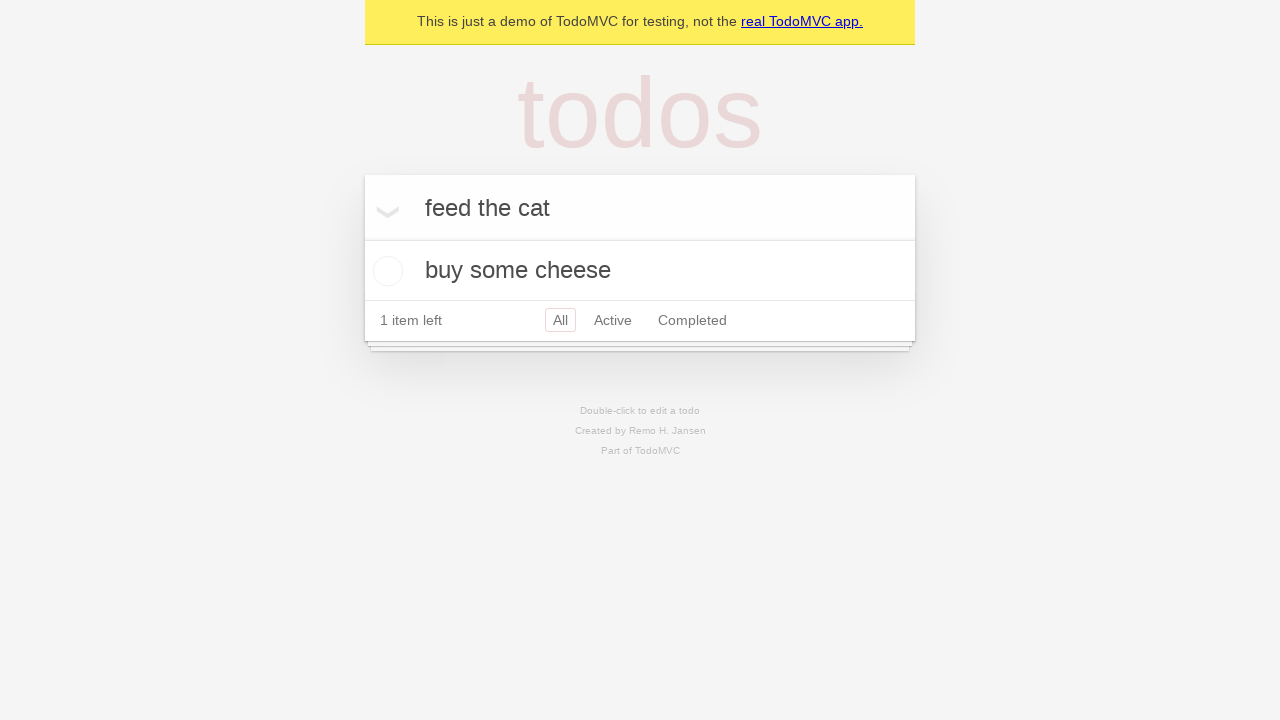

Pressed Enter to add todo 'feed the cat' on internal:attr=[placeholder="What needs to be done?"i]
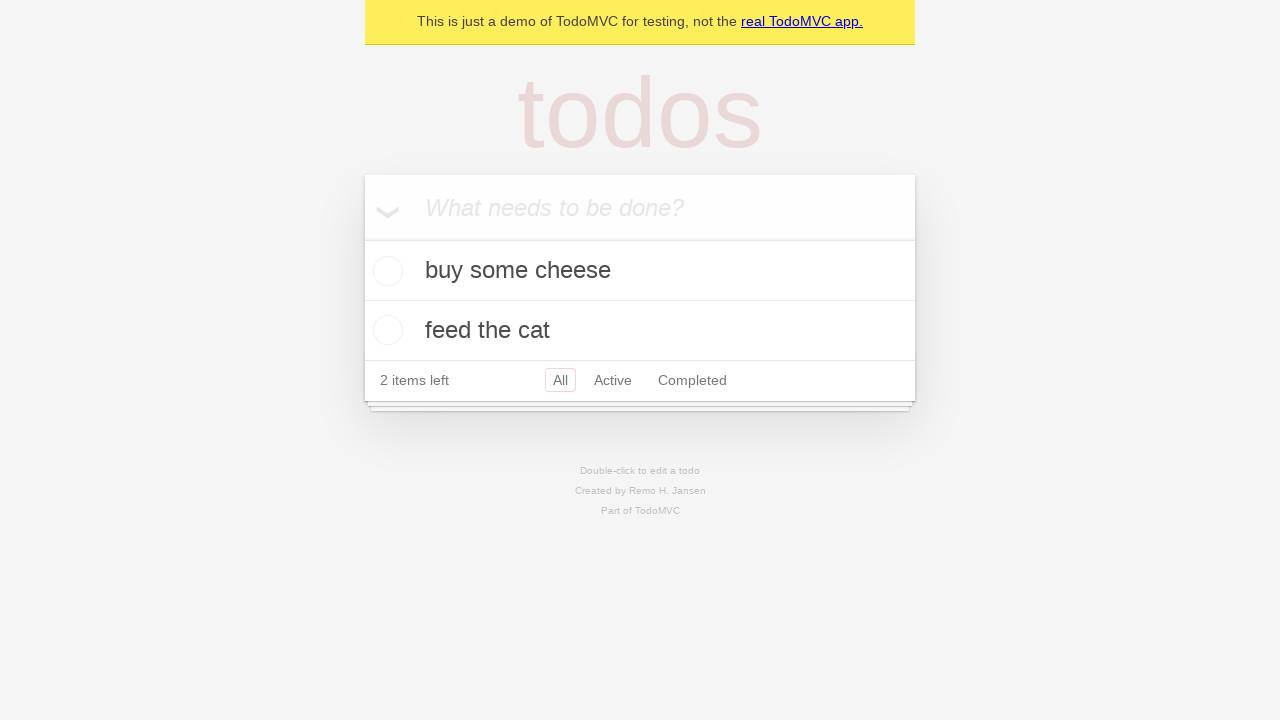

Filled new todo field with 'book a doctors appointment' on internal:attr=[placeholder="What needs to be done?"i]
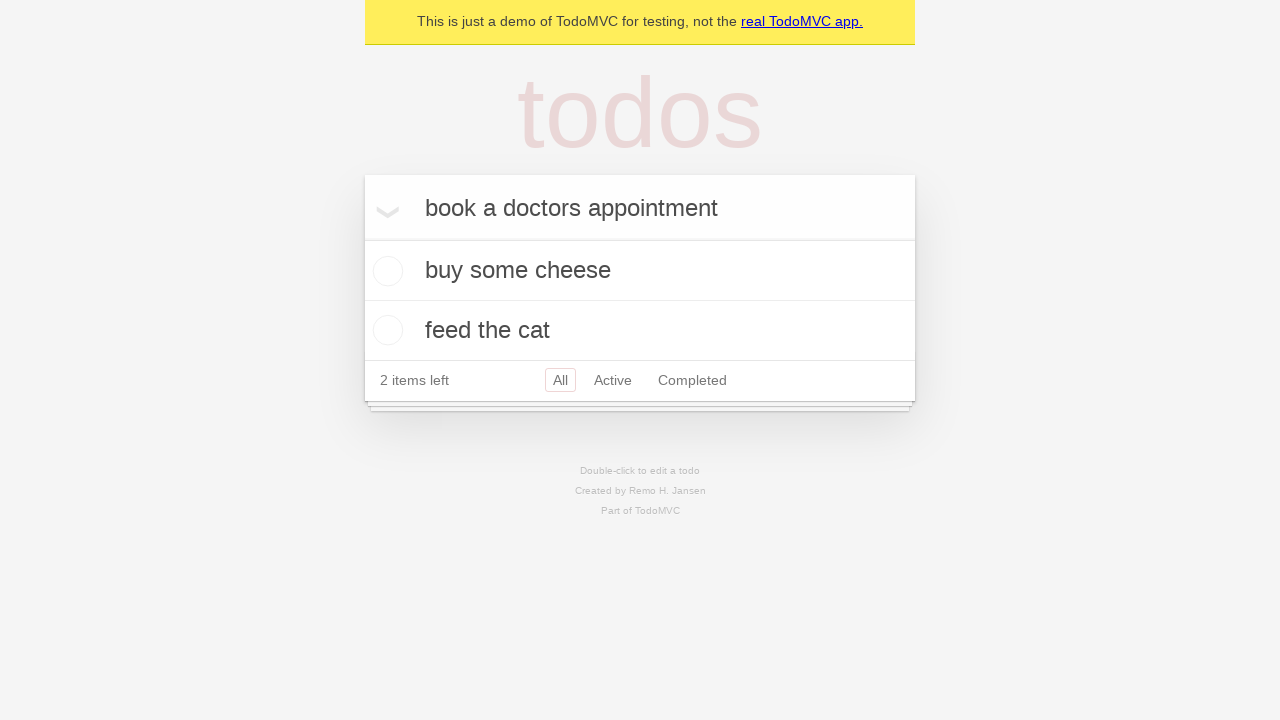

Pressed Enter to add todo 'book a doctors appointment' on internal:attr=[placeholder="What needs to be done?"i]
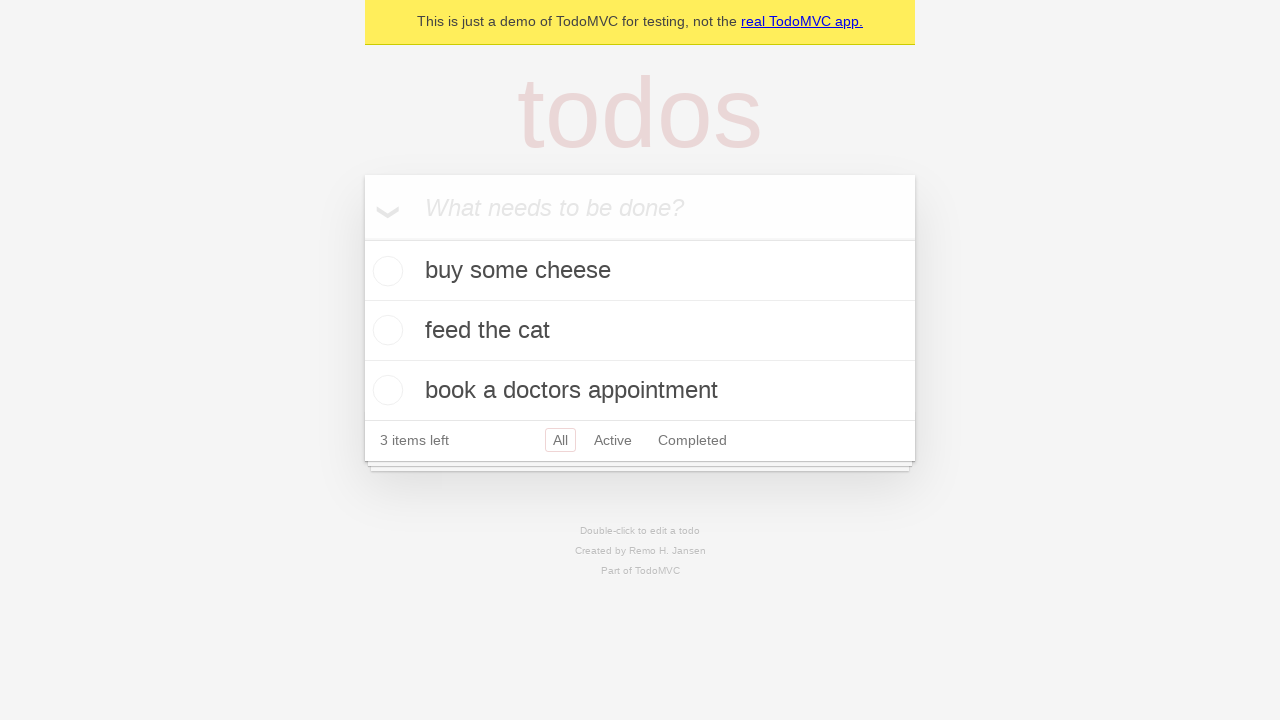

Waited for todo items to be added to the page
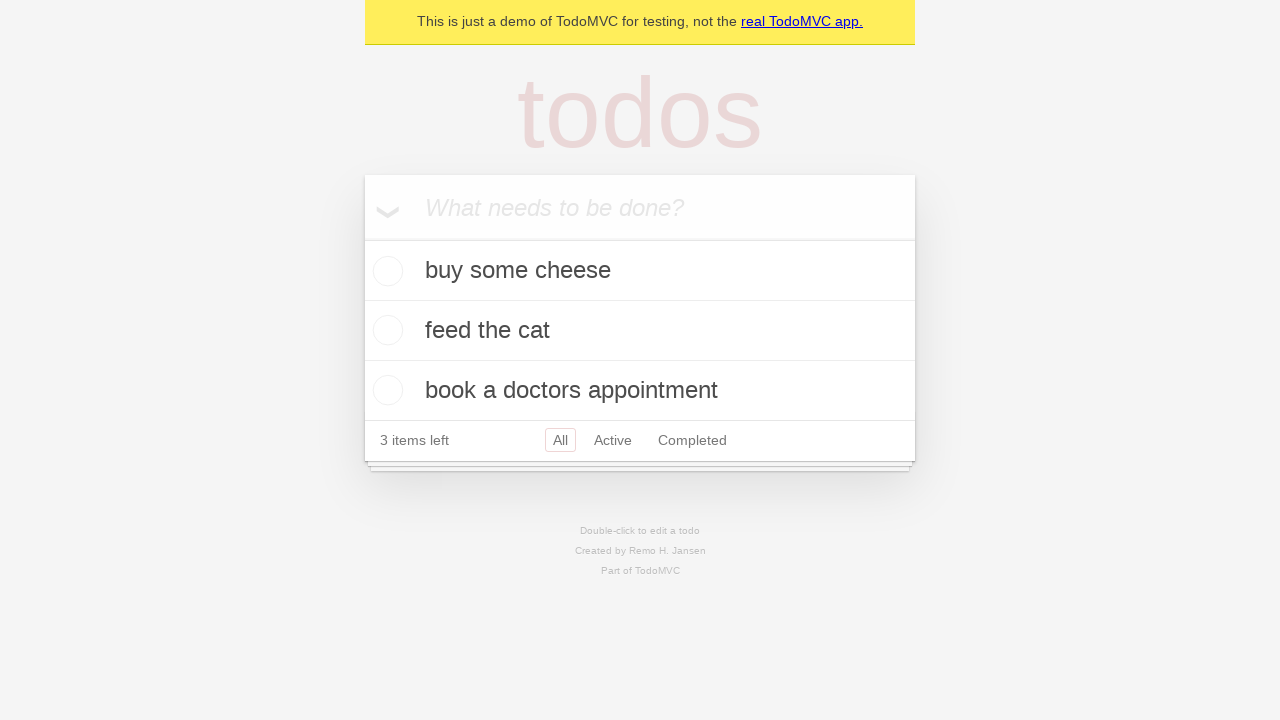

Clicked 'Mark all as complete' checkbox to complete all todos at (362, 238) on internal:label="Mark all as complete"i
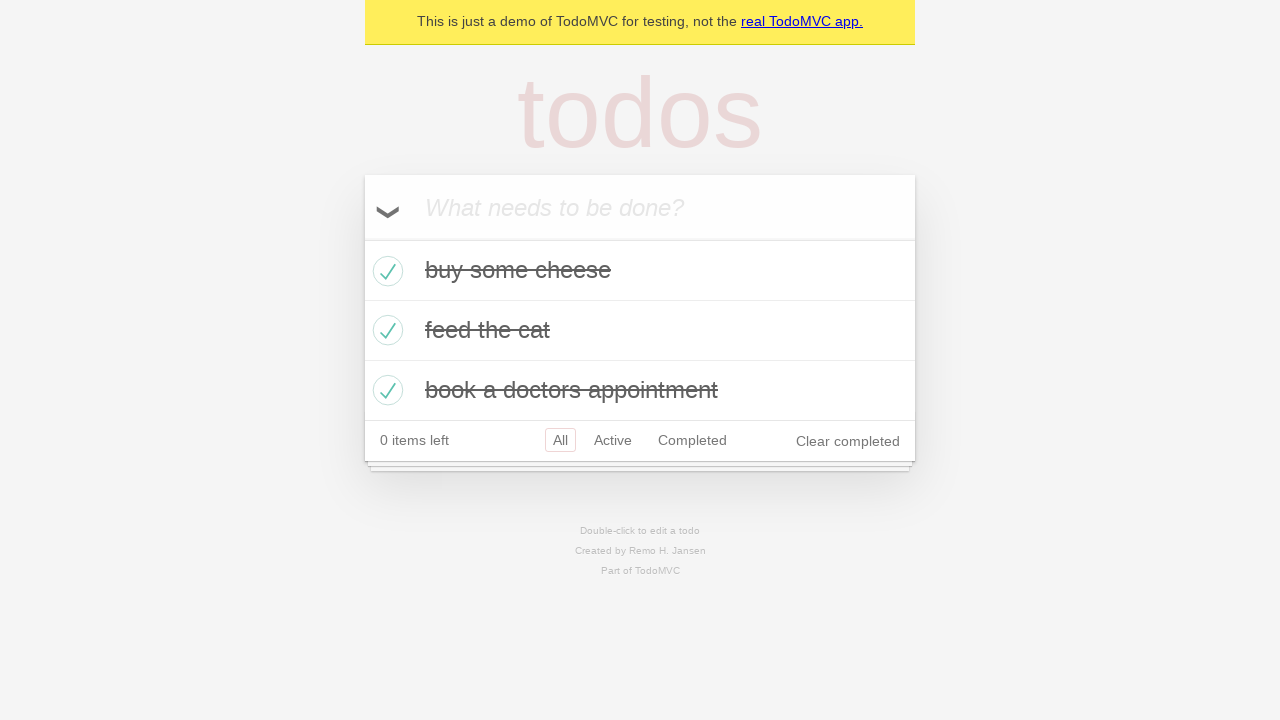

Unchecked the first todo item at (385, 271) on internal:testid=[data-testid="todo-item"s] >> nth=0 >> internal:role=checkbox
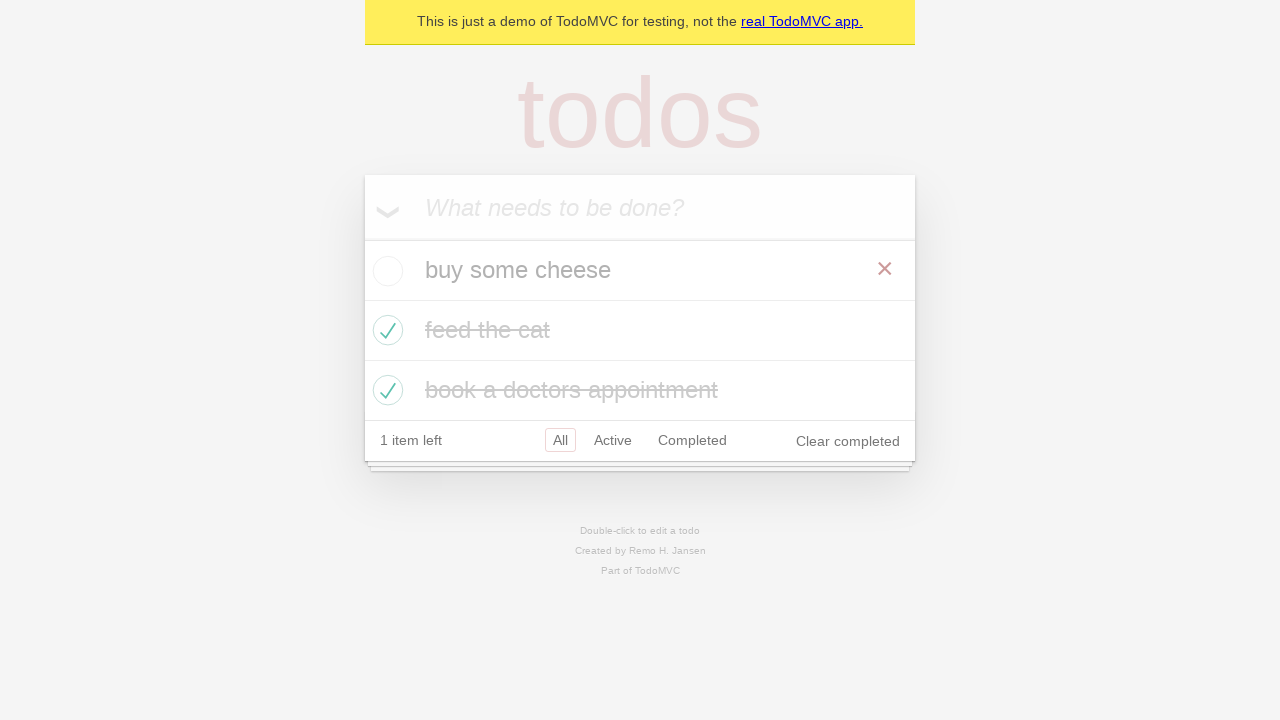

Checked the first todo item again at (385, 271) on internal:testid=[data-testid="todo-item"s] >> nth=0 >> internal:role=checkbox
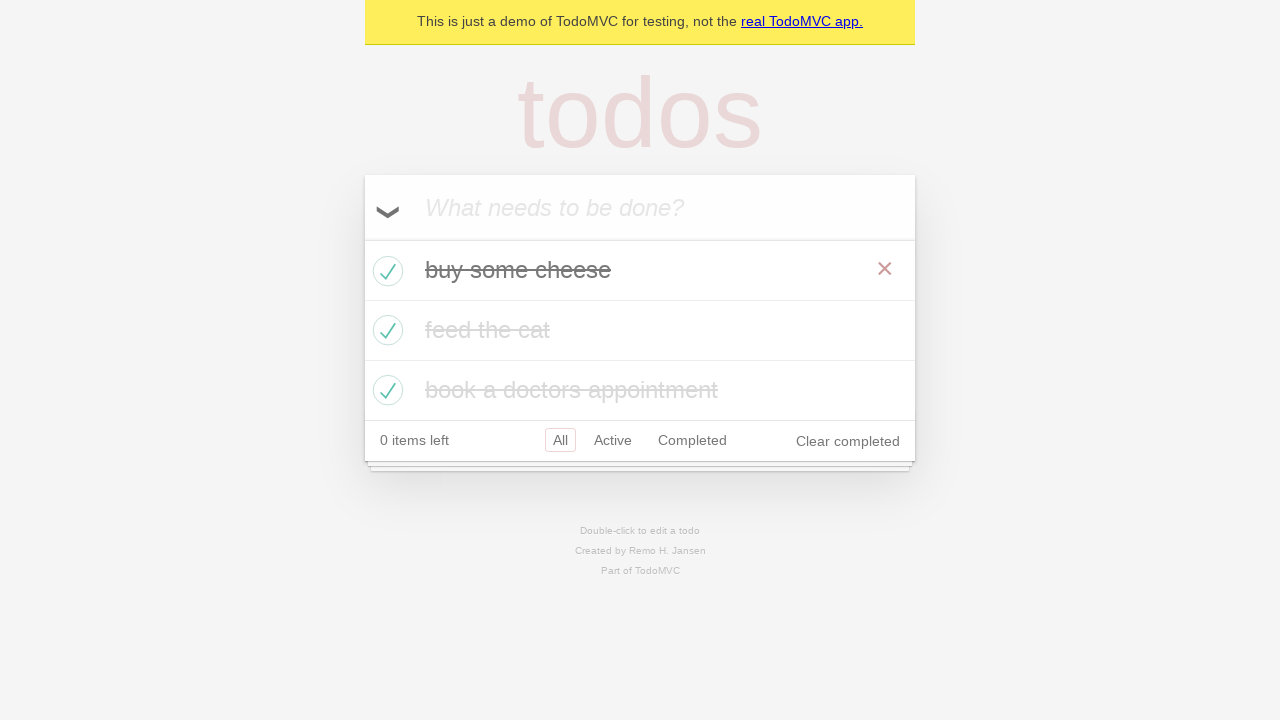

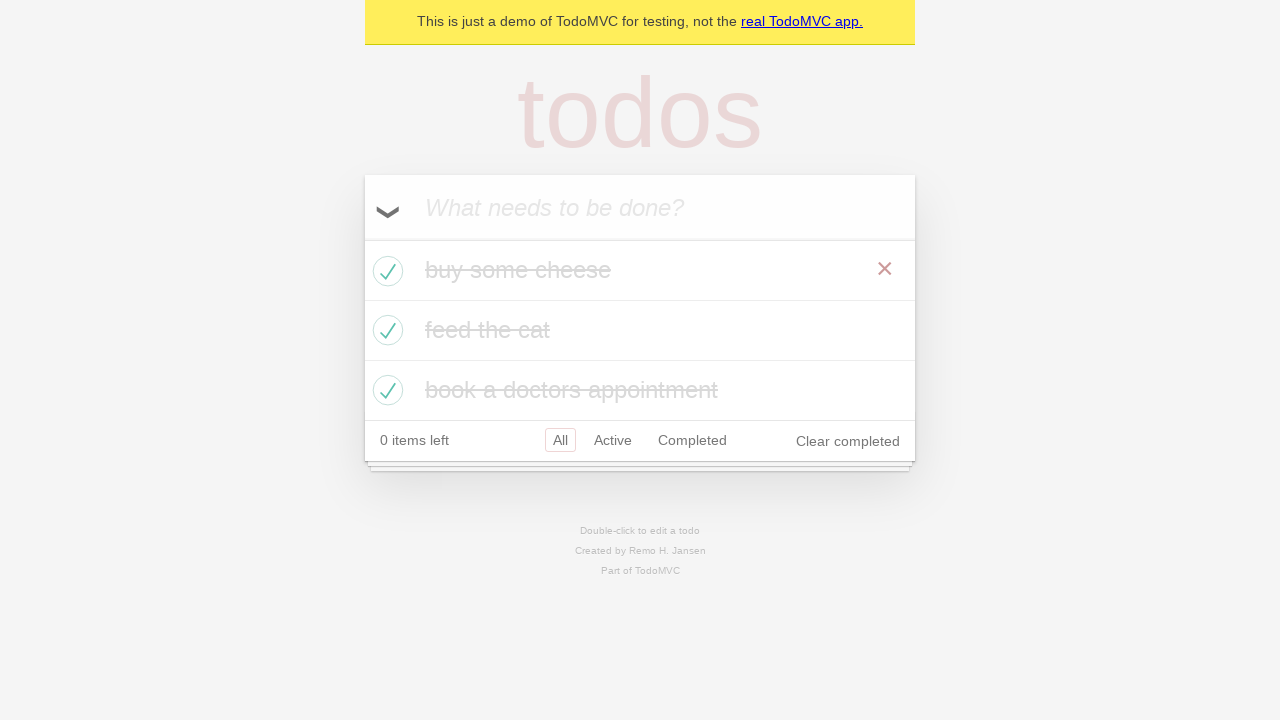